Tests checkbox handling by selecting checkbox 1 if not selected, and unchecking checkbox 2 if it is selected

Starting URL: https://the-internet.herokuapp.com/checkboxes

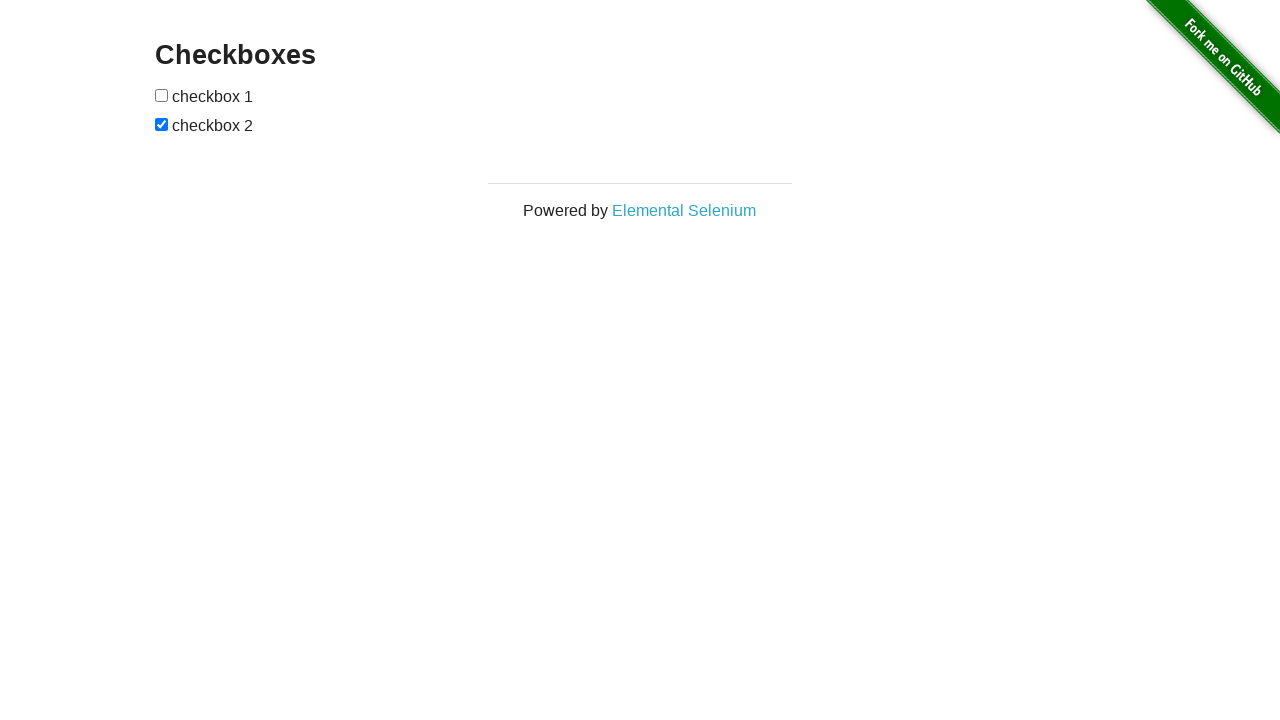

Navigated to checkboxes page
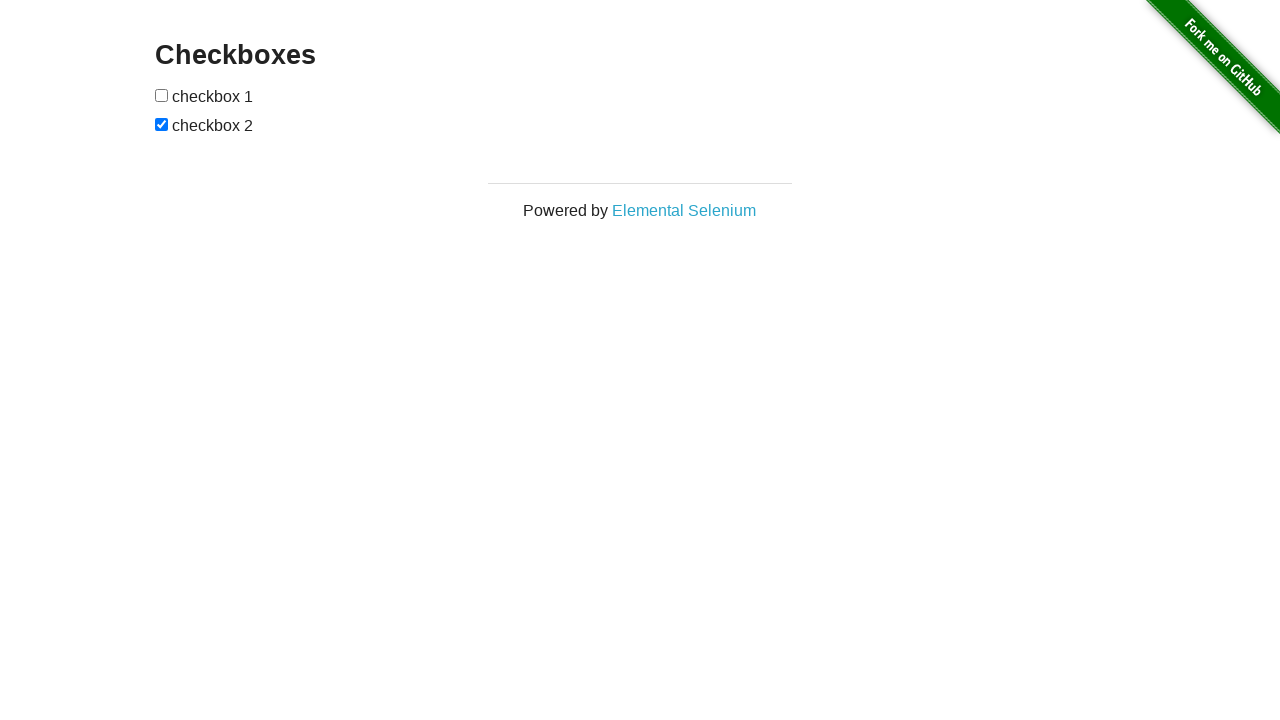

Located checkbox 1
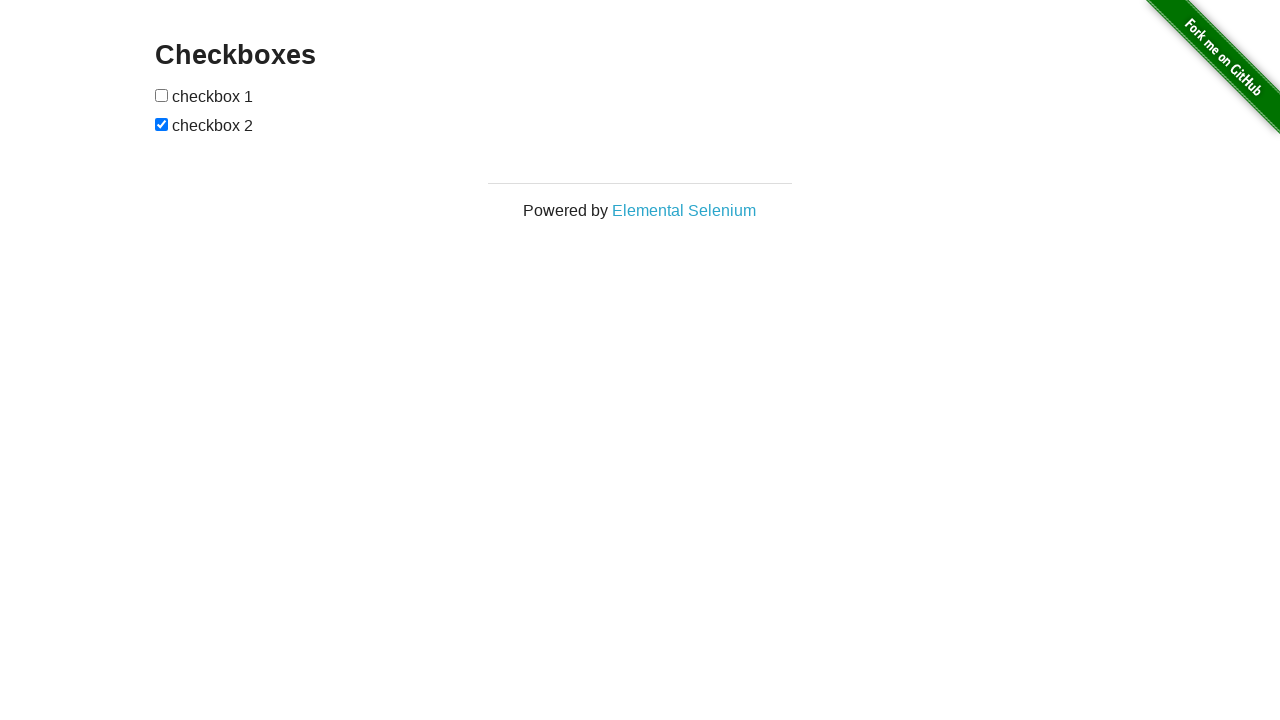

Located checkbox 2
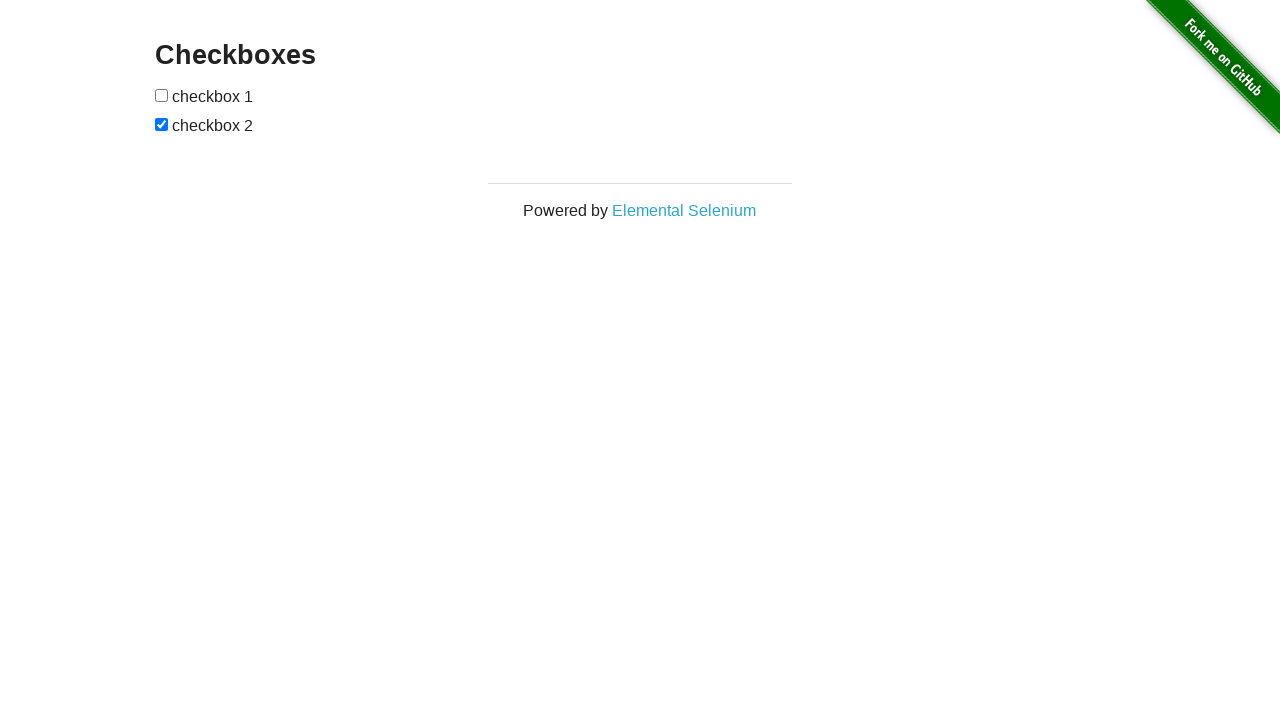

Verified checkbox 1 is not checked
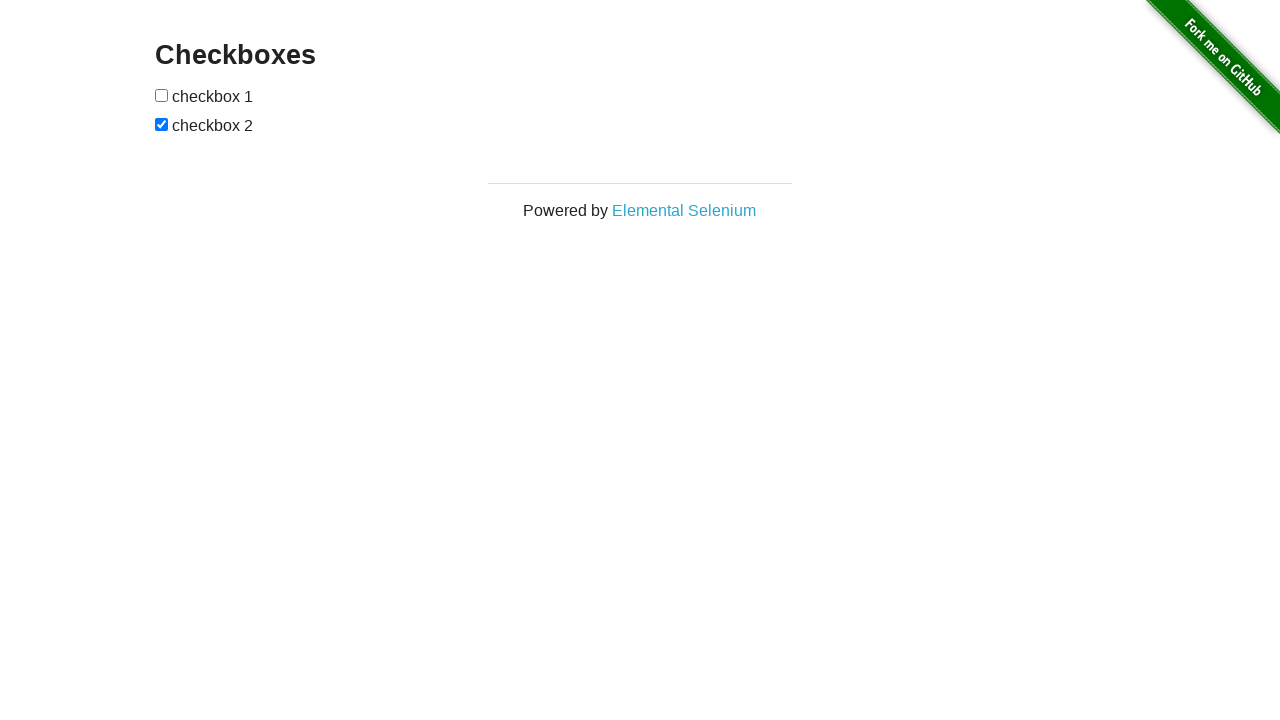

Clicked checkbox 1 to select it at (162, 95) on xpath=//form[@id='checkboxes']/input[1]
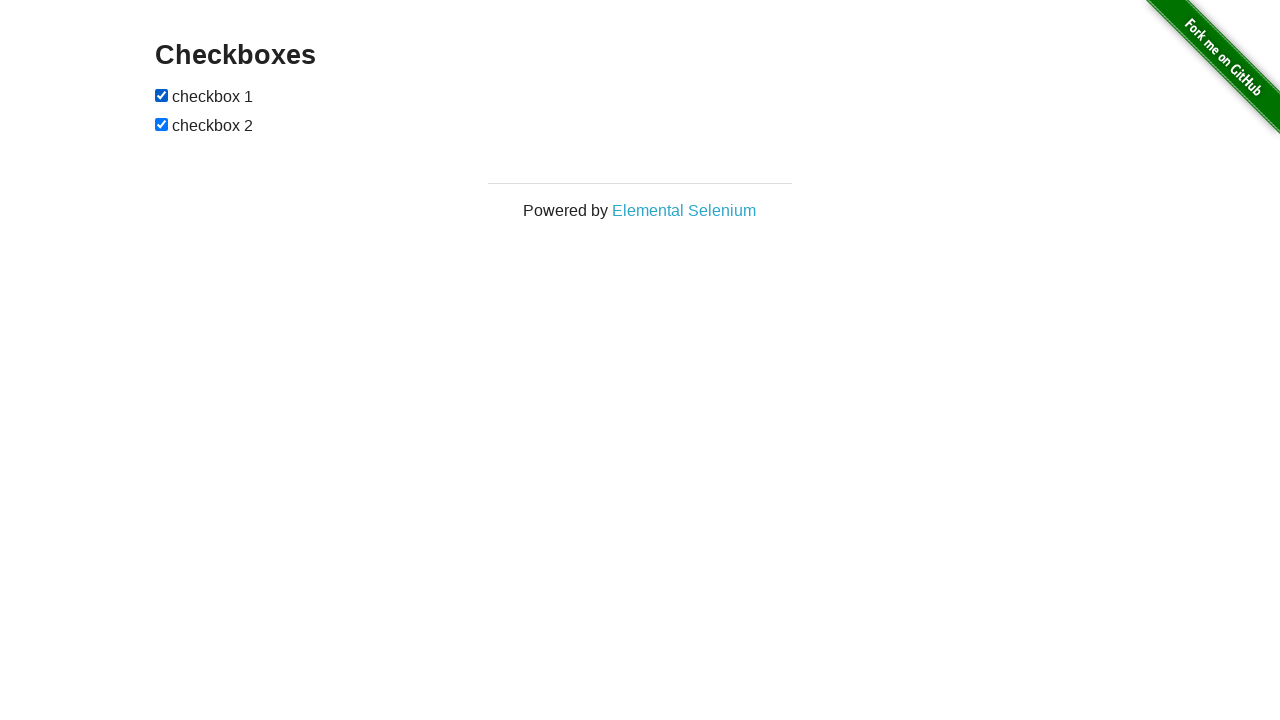

Verified checkbox 2 is checked
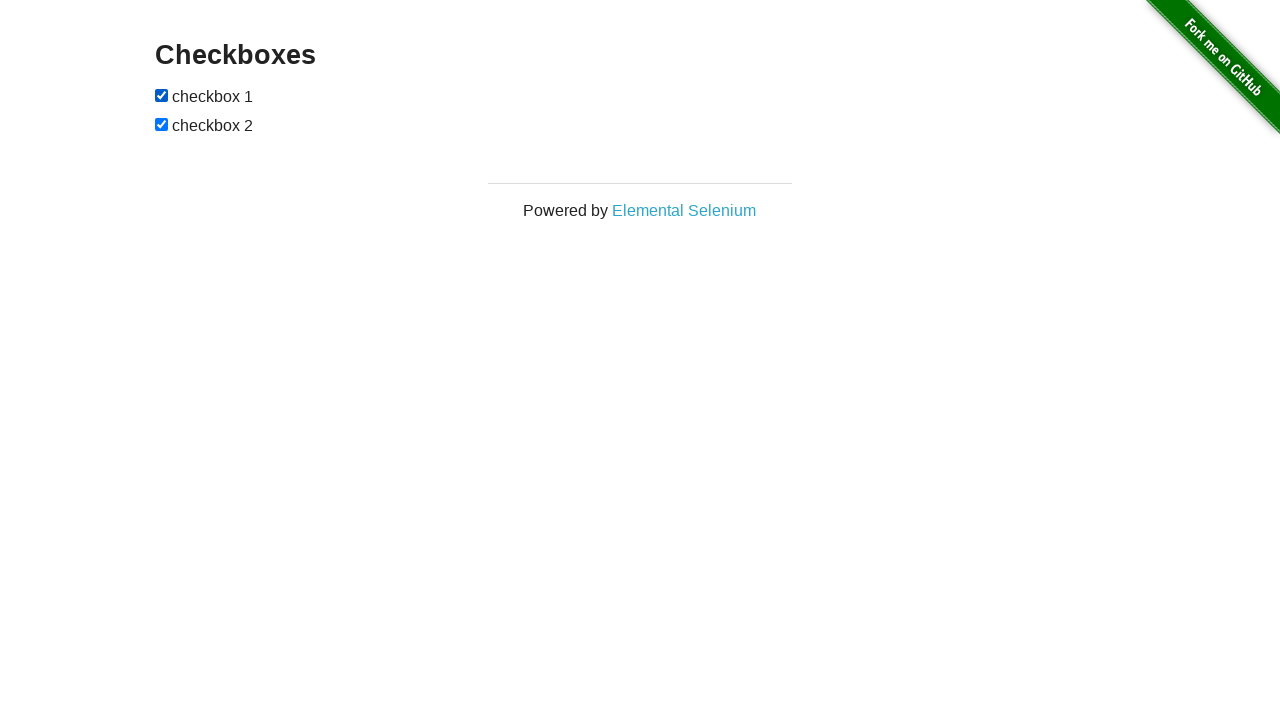

Clicked checkbox 2 to uncheck it at (162, 124) on xpath=//form[@id='checkboxes']/input[2]
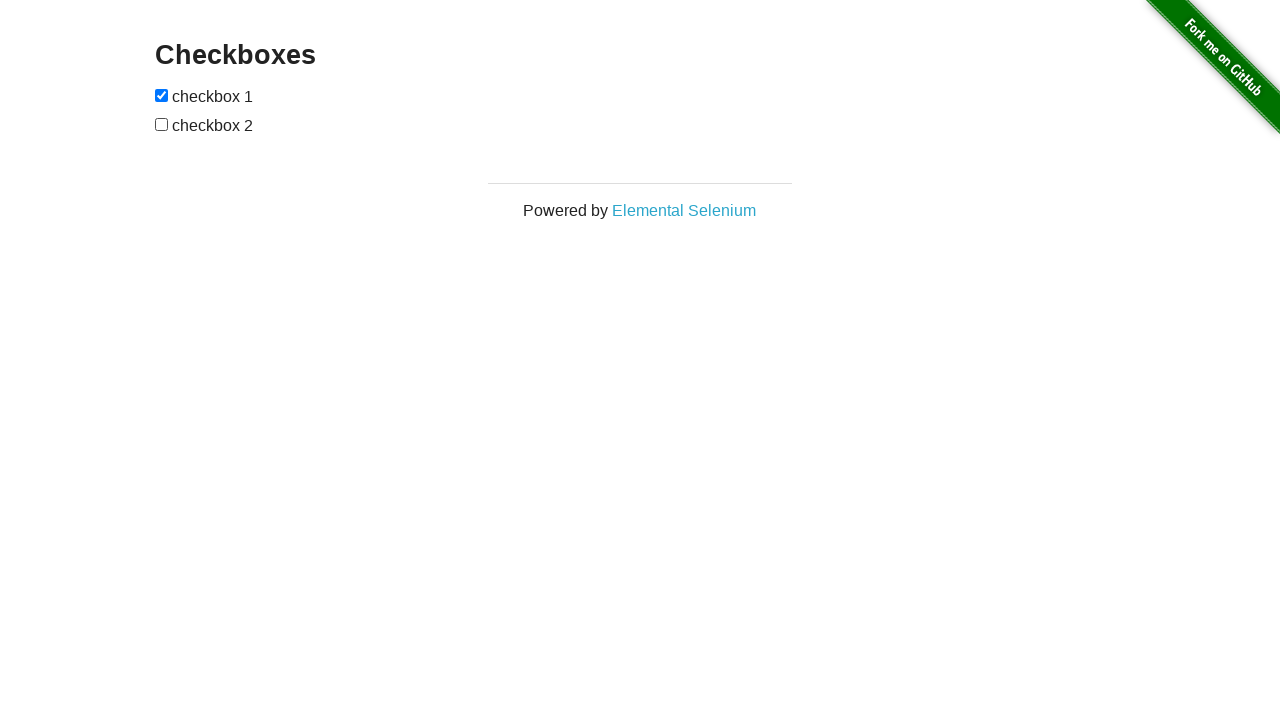

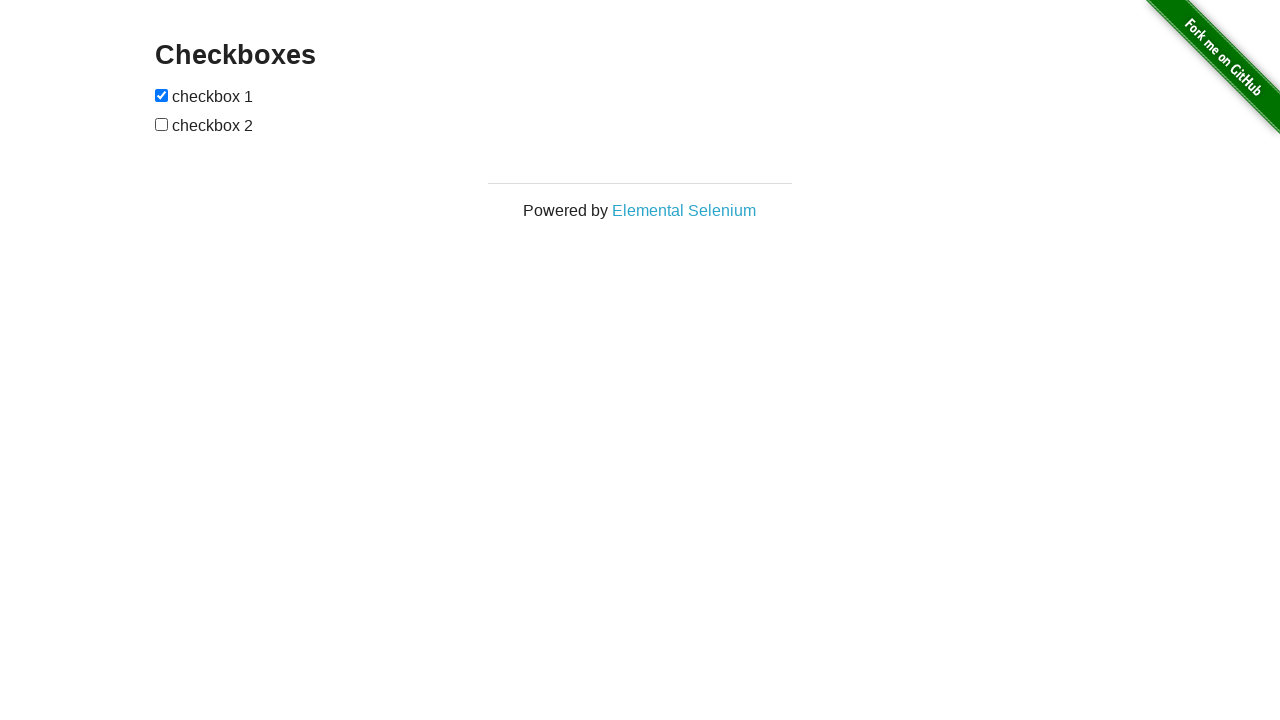